Tests finding all elements with class "test", counting them, iterating through their text, and getting the third element's text

Starting URL: https://kristinek.github.io/site/examples/locators

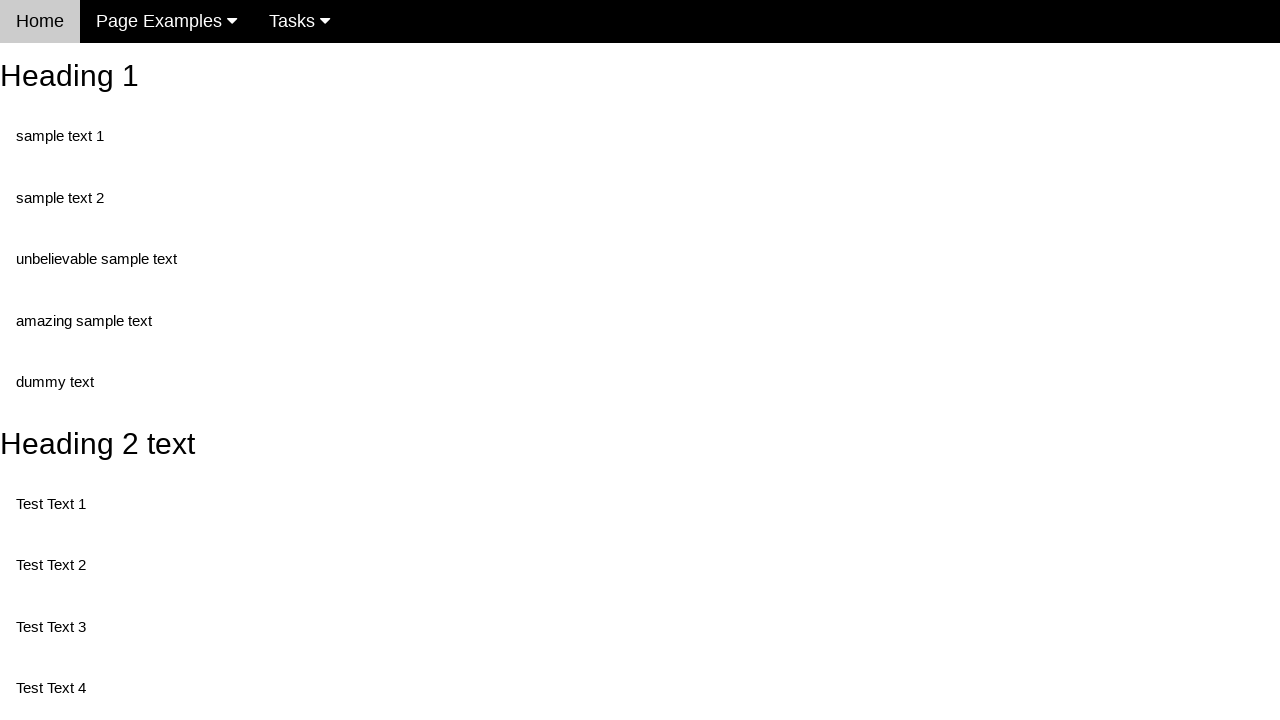

Navigated to locators example page
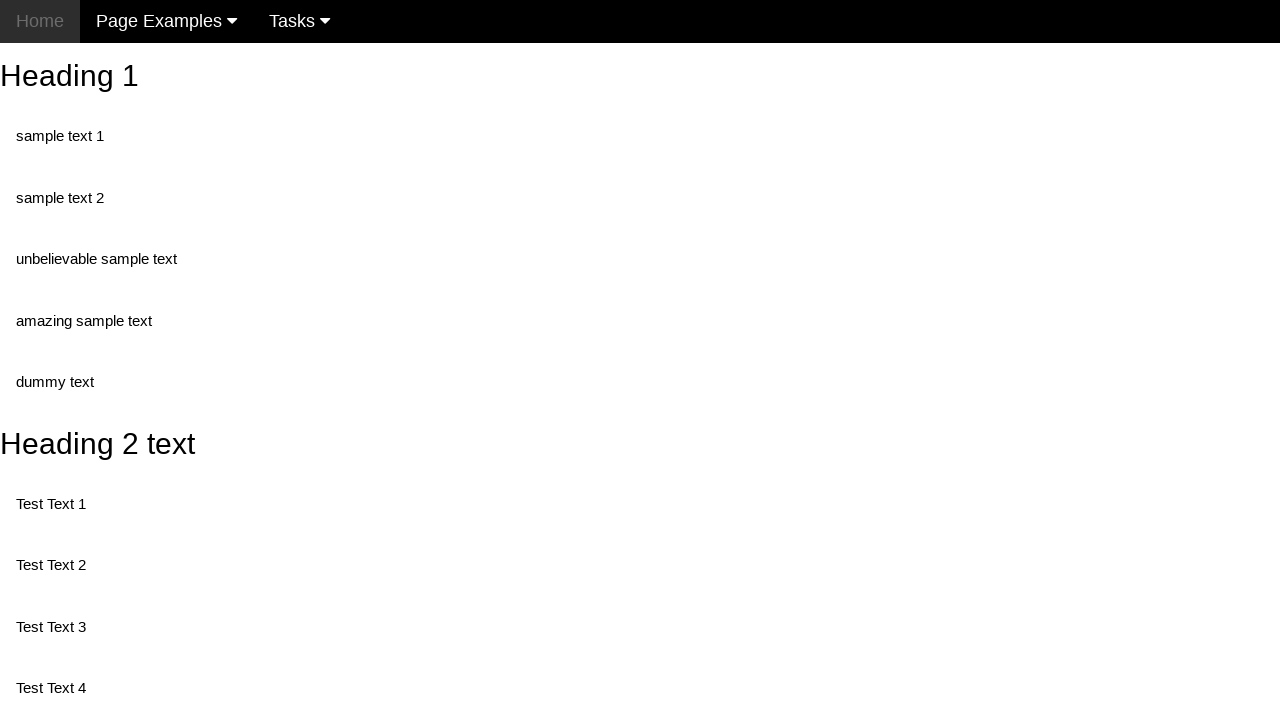

Located all elements with class 'test'
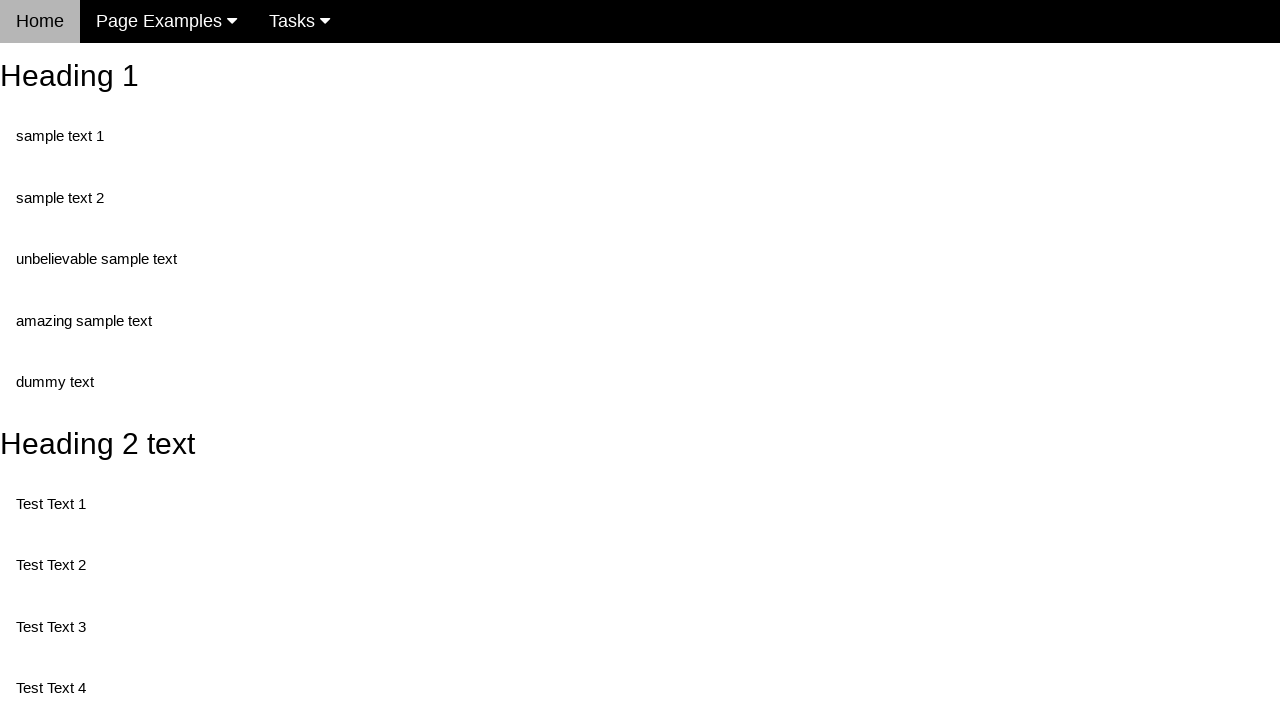

Waited for first element with class 'test' to appear
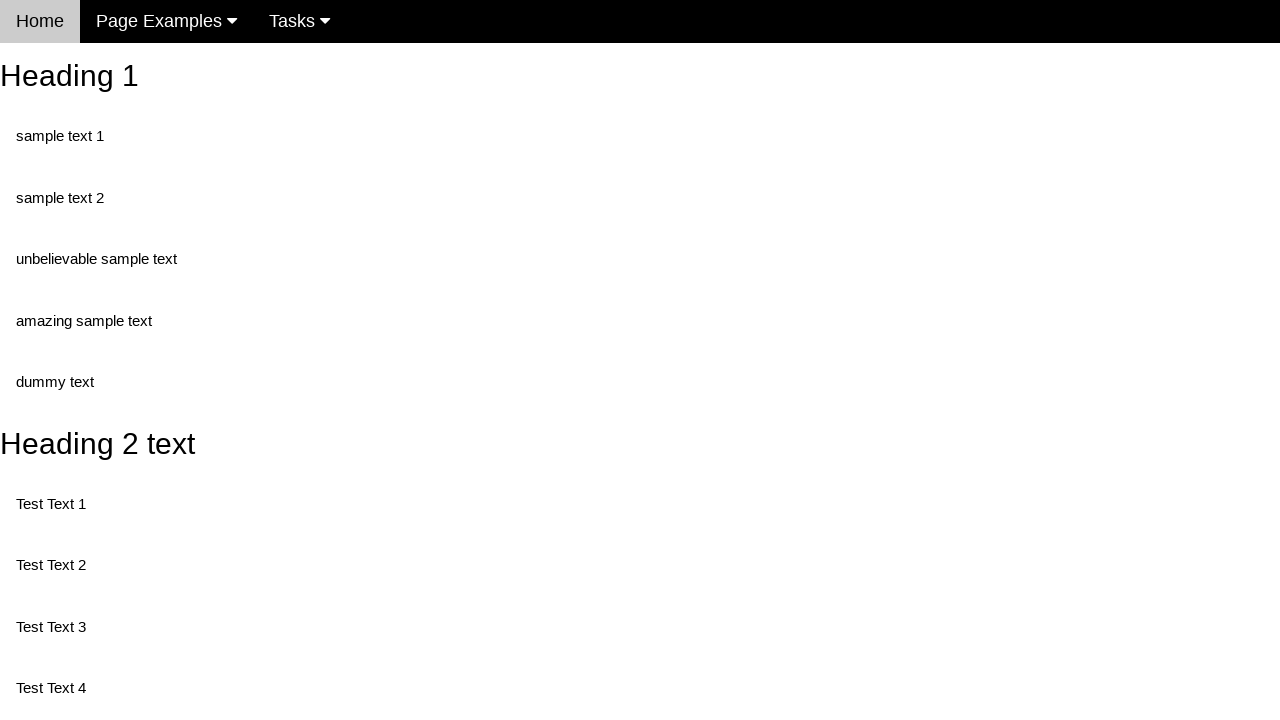

Counted 5 elements with class 'test'
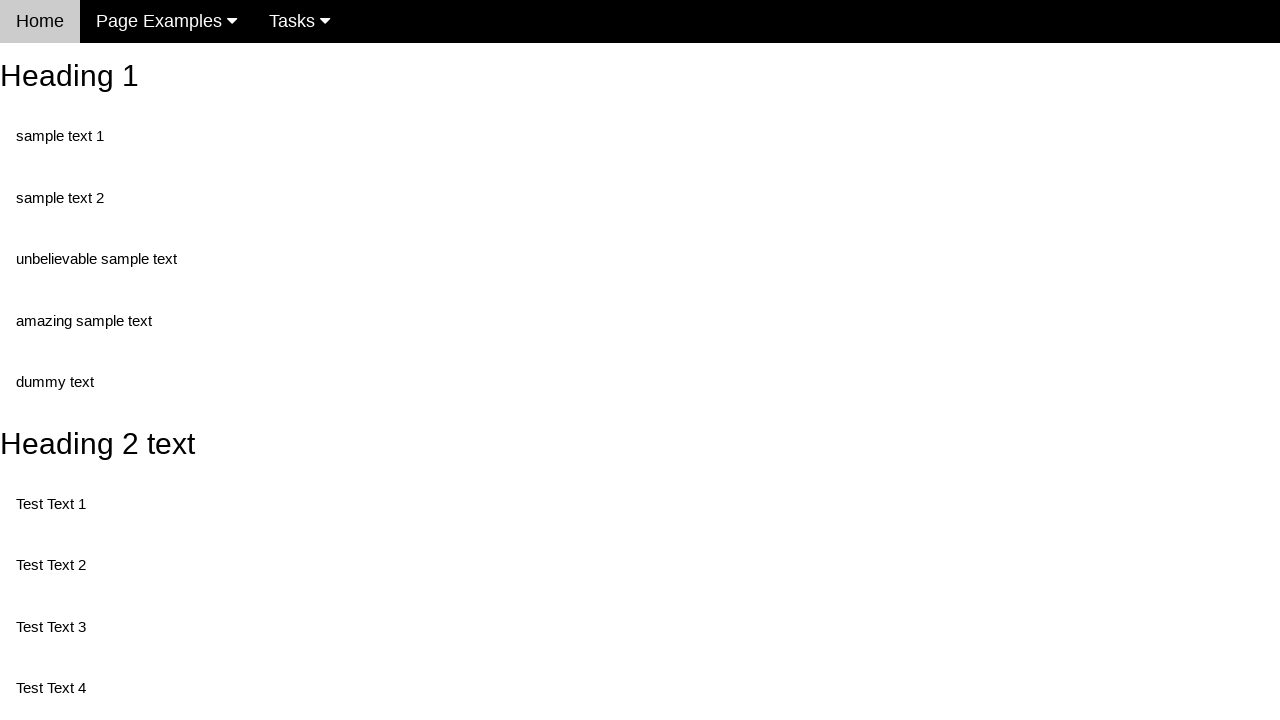

Retrieved text from element 1: 'Test Text 1'
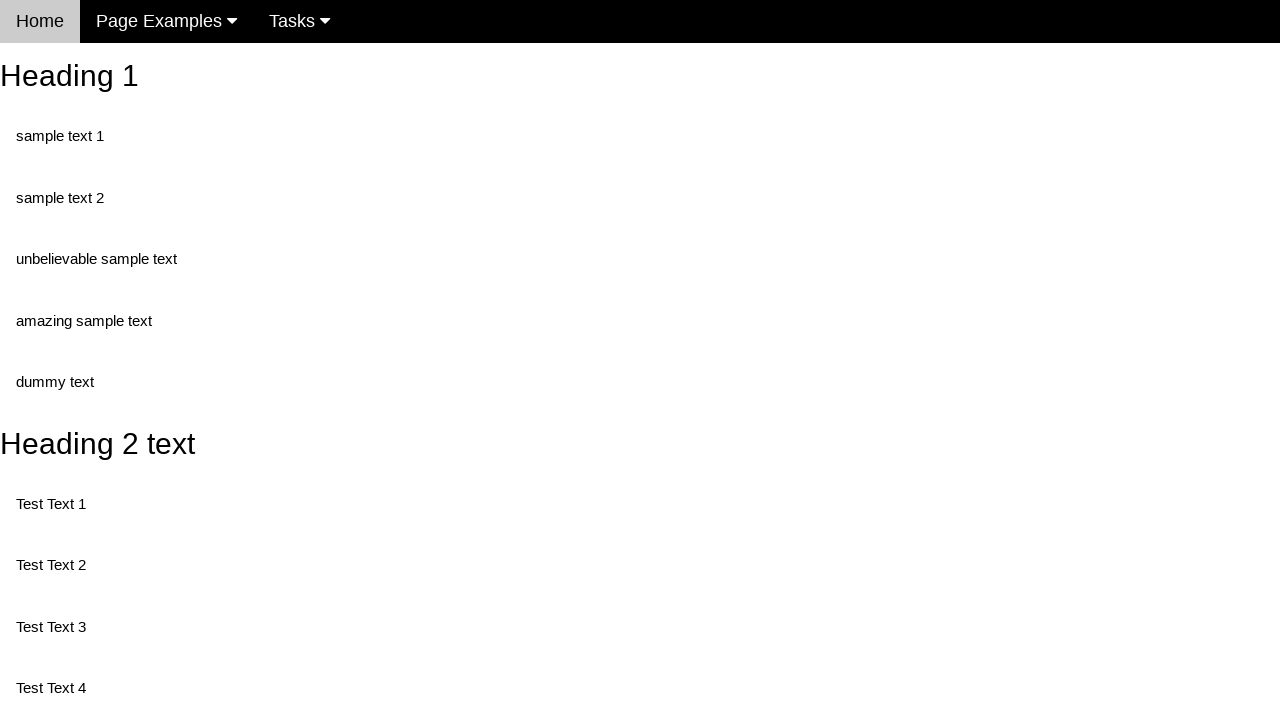

Retrieved text from element 2: 'Test Text 3'
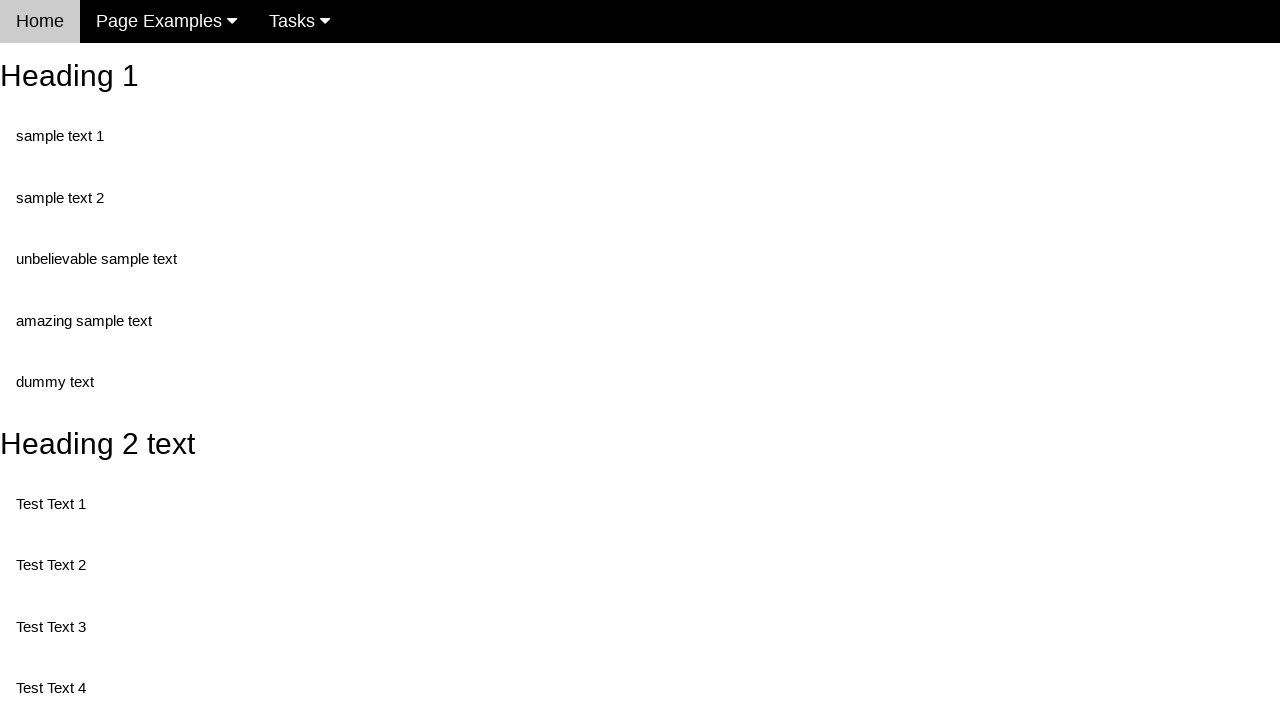

Retrieved text from element 3: 'Test Text 4'
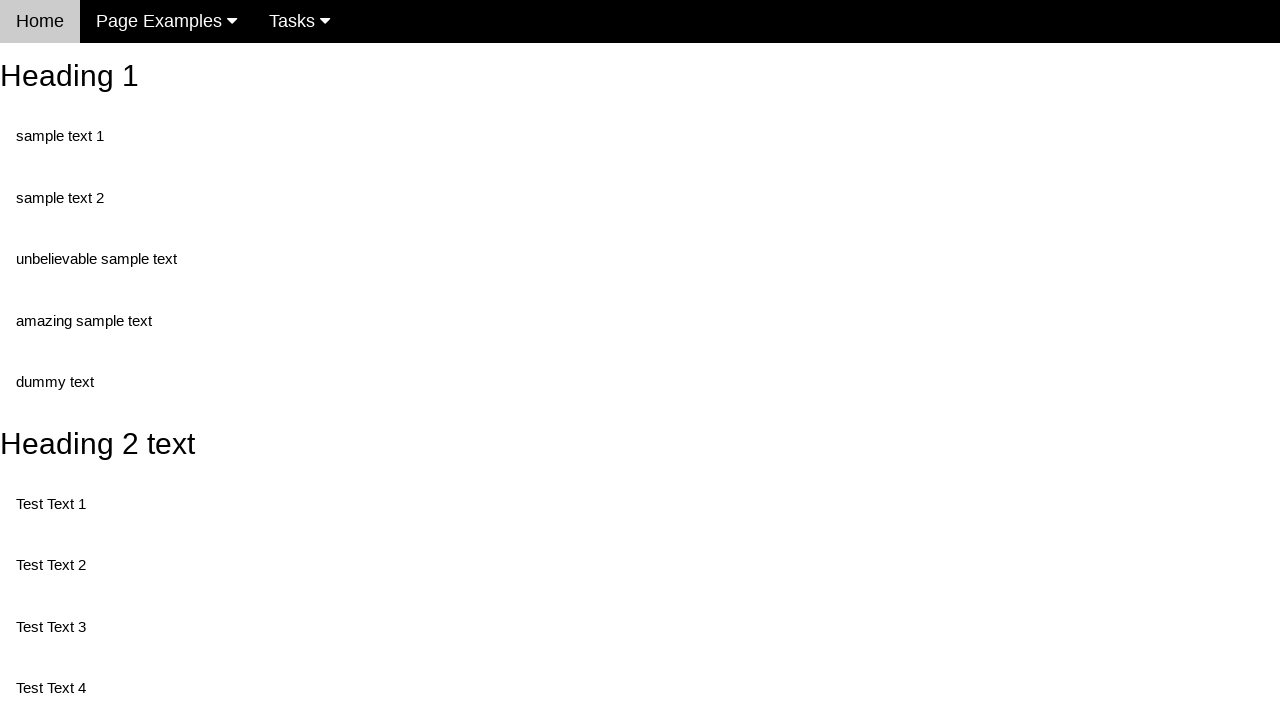

Retrieved text from element 4: 'Test Text 5'
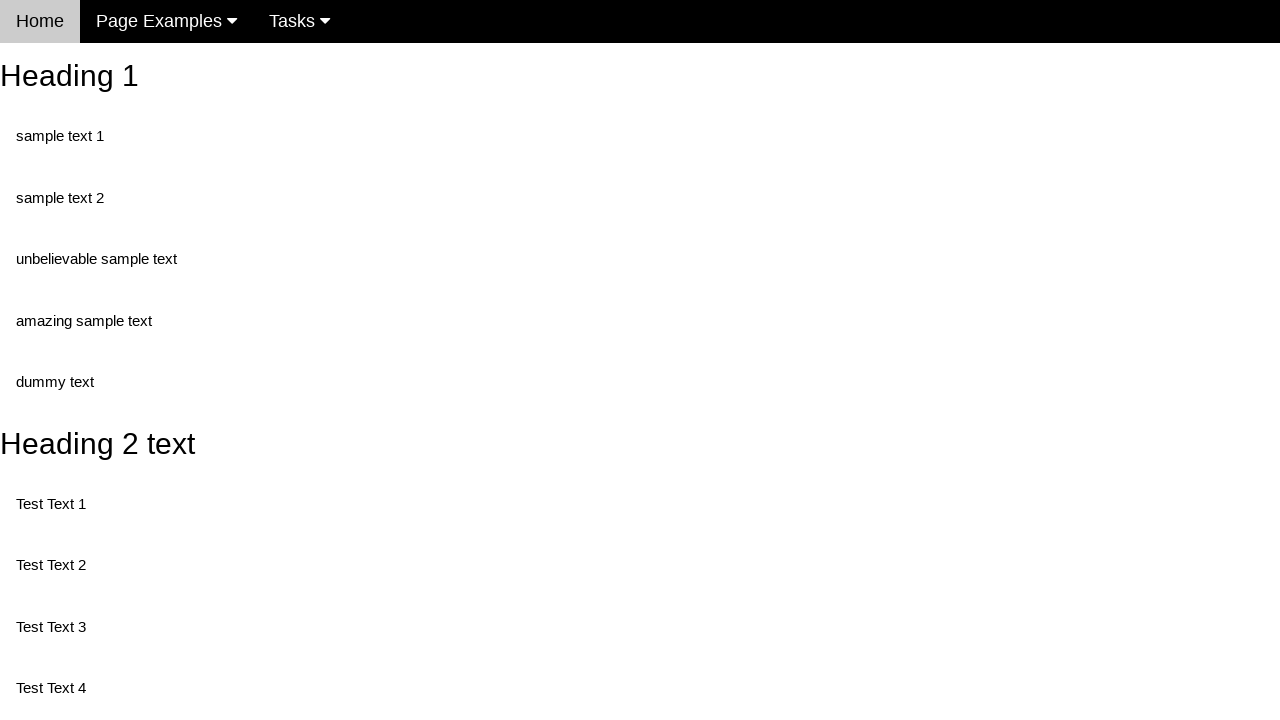

Retrieved text from element 5: 'Test Text 6'
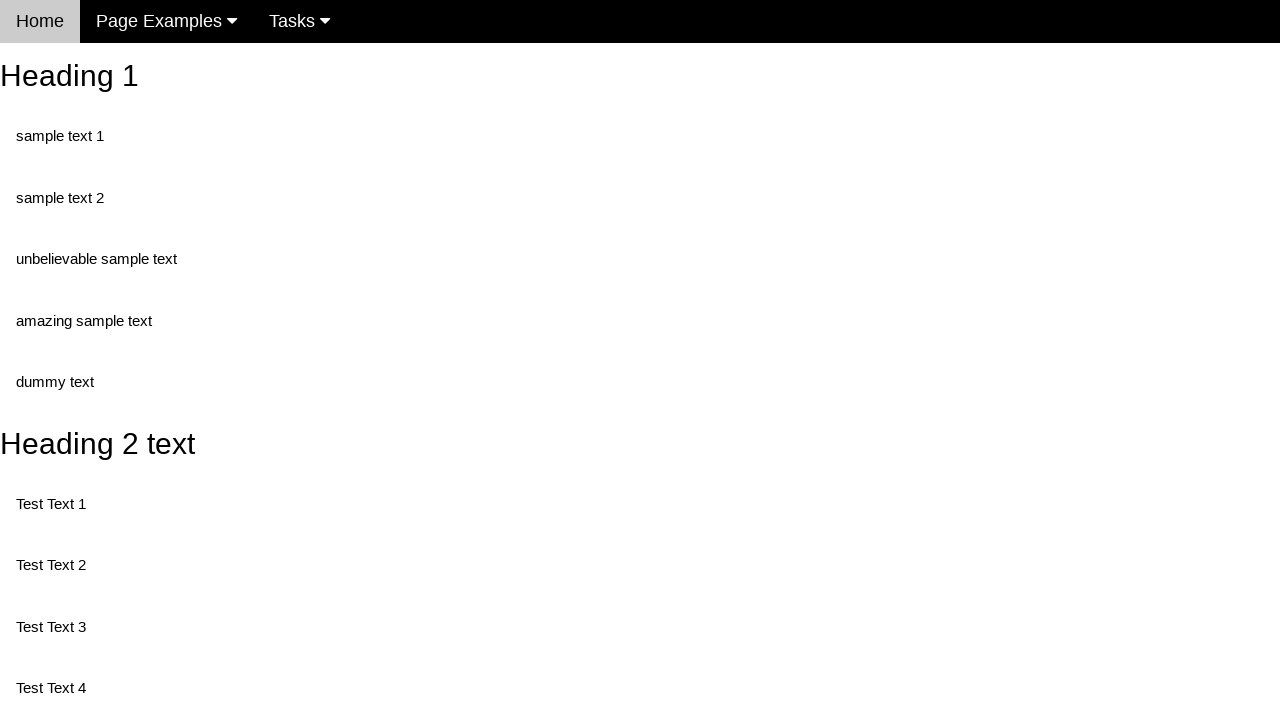

Retrieved text from third element: 'Test Text 4'
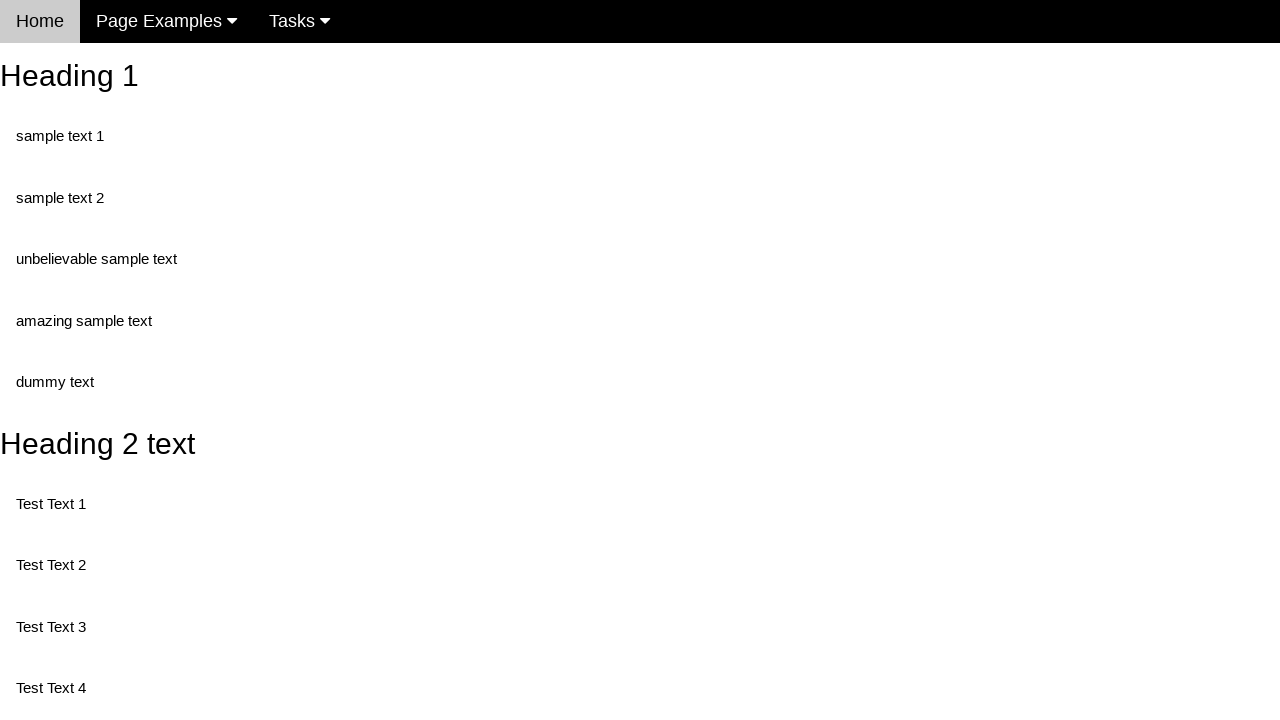

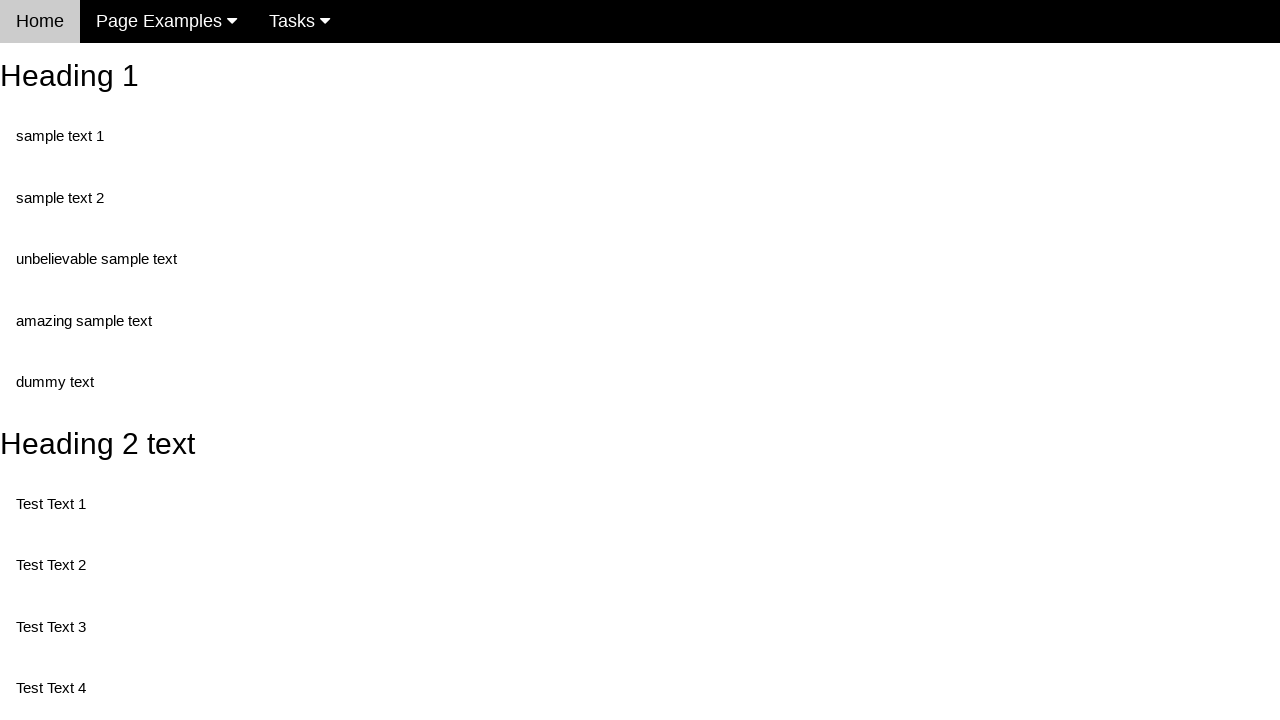